Navigates to Walla news website

Starting URL: https://www.walla.co.il/

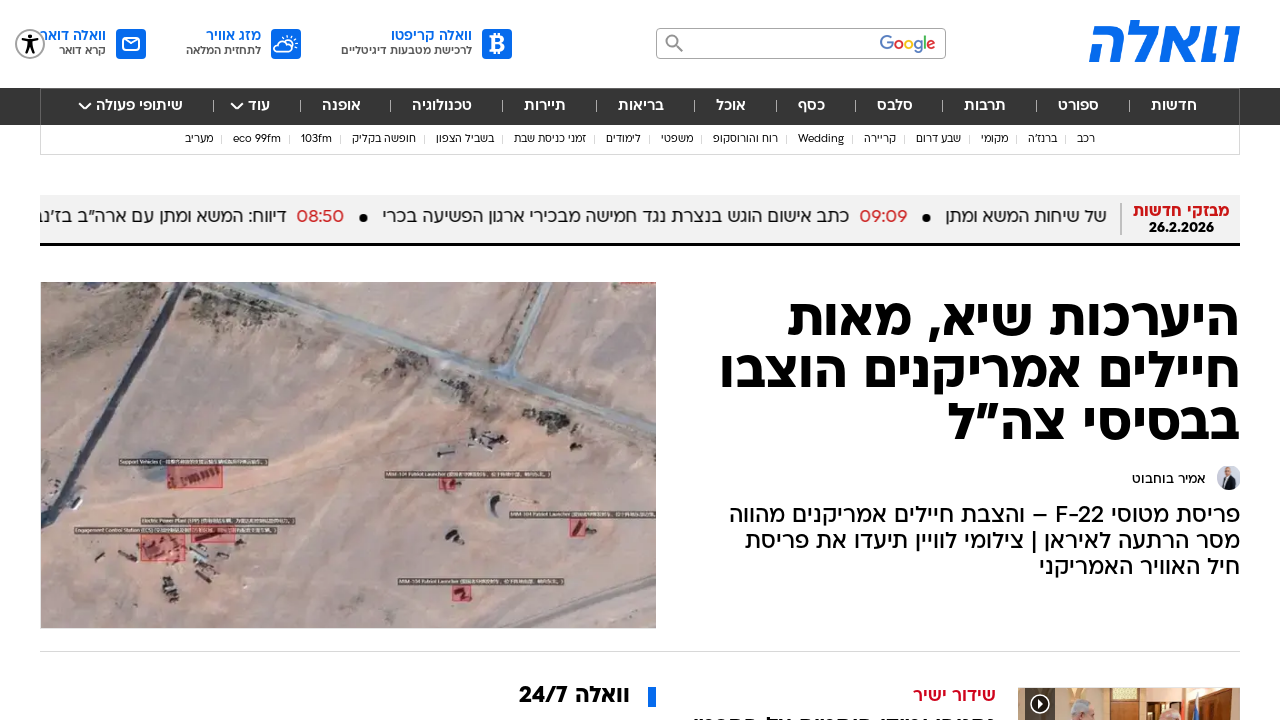

Navigated to Walla news website
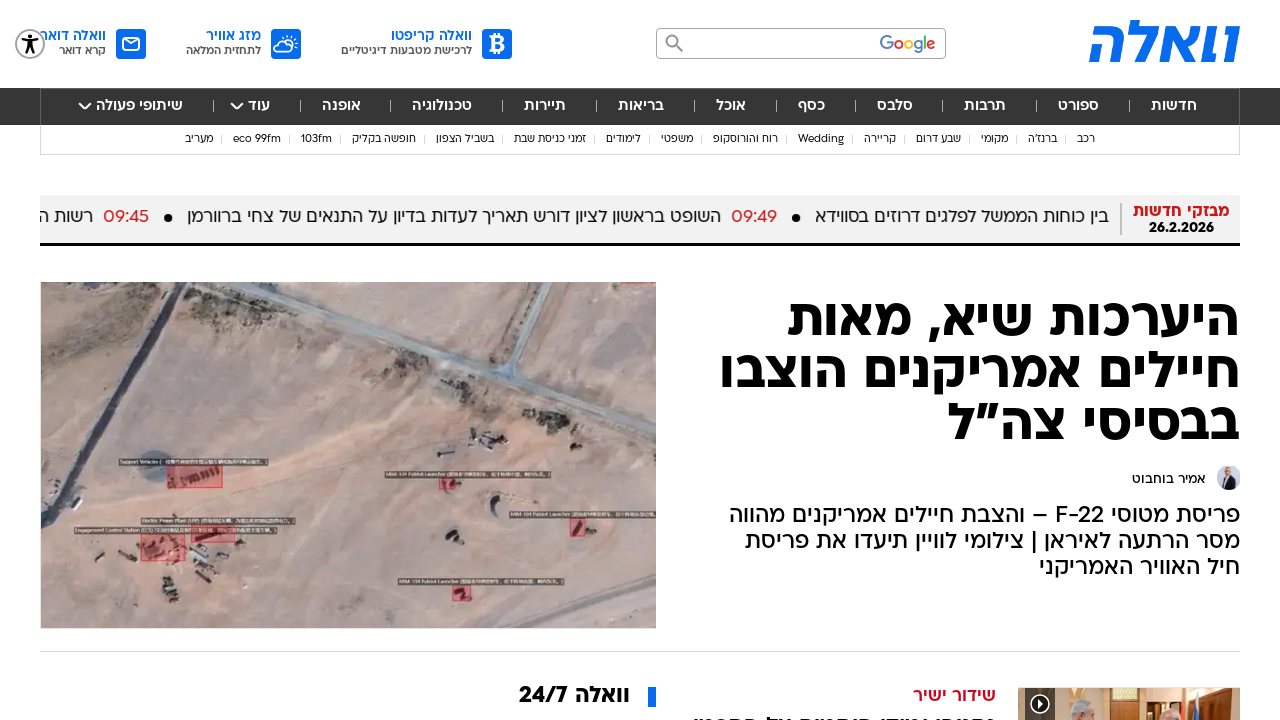

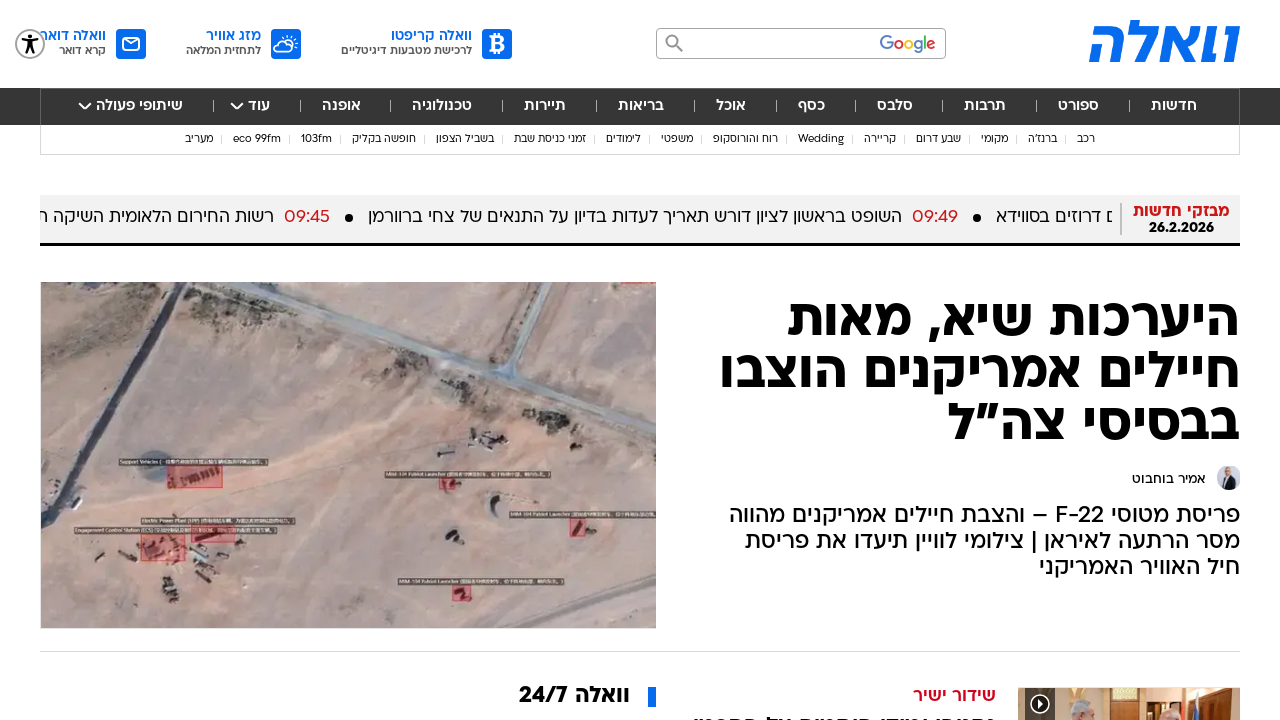